Tests JavaScript confirm alert handling by clicking a button that triggers a confirm dialog, accepting it, and verifying the result

Starting URL: https://automationfc.github.io/basic-form/index.html

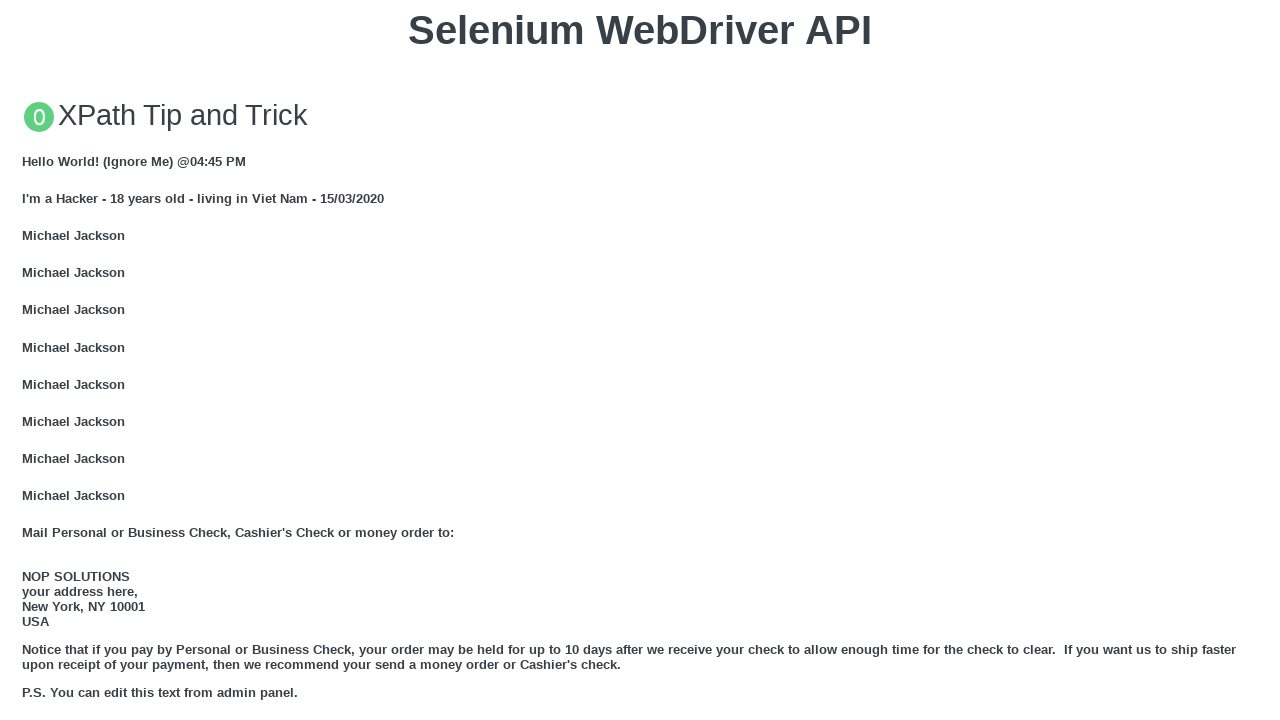

Set up dialog handler to automatically accept confirm dialogs
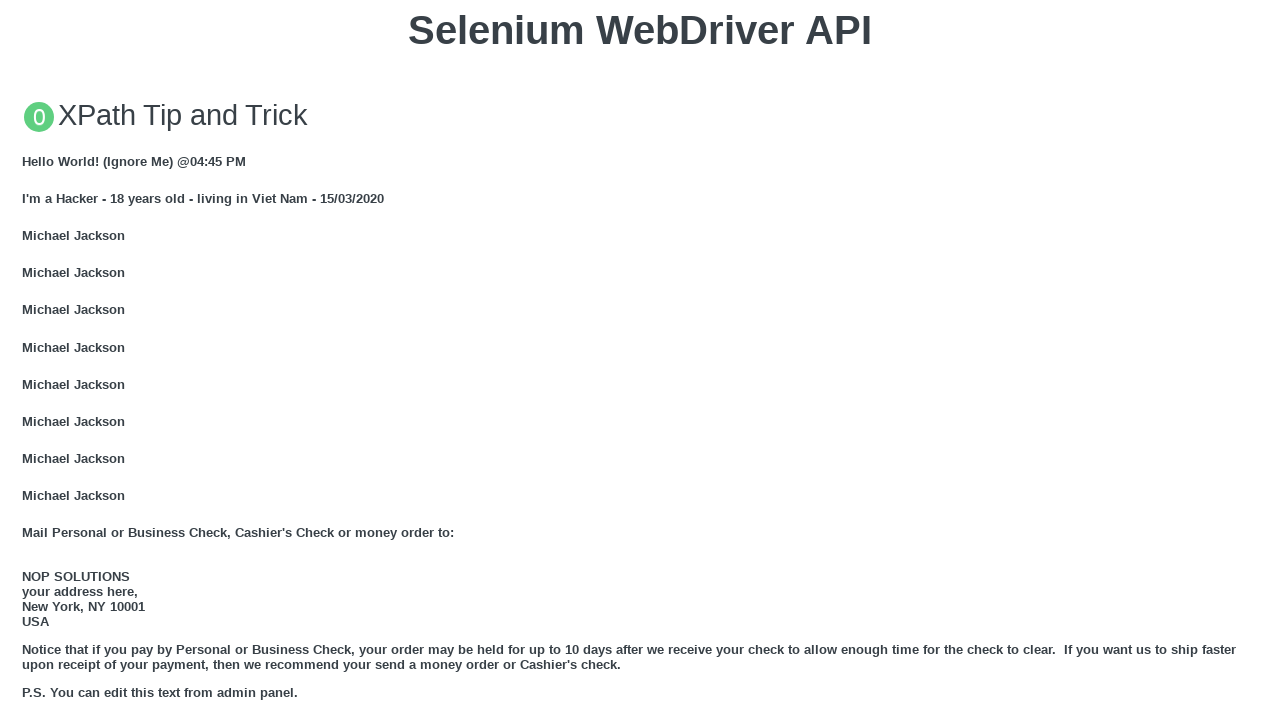

Clicked button to trigger JavaScript confirm dialog at (640, 360) on xpath=//button[text()='Click for JS Confirm']
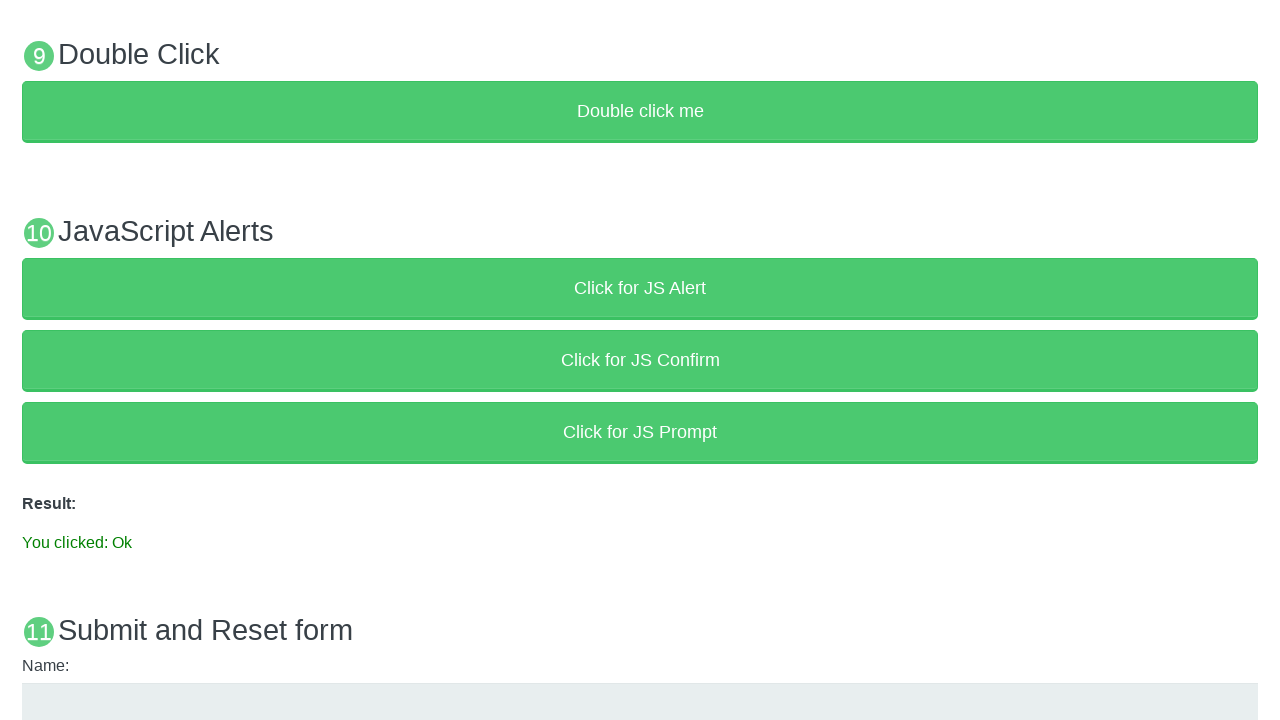

Result text element appeared after confirming dialog
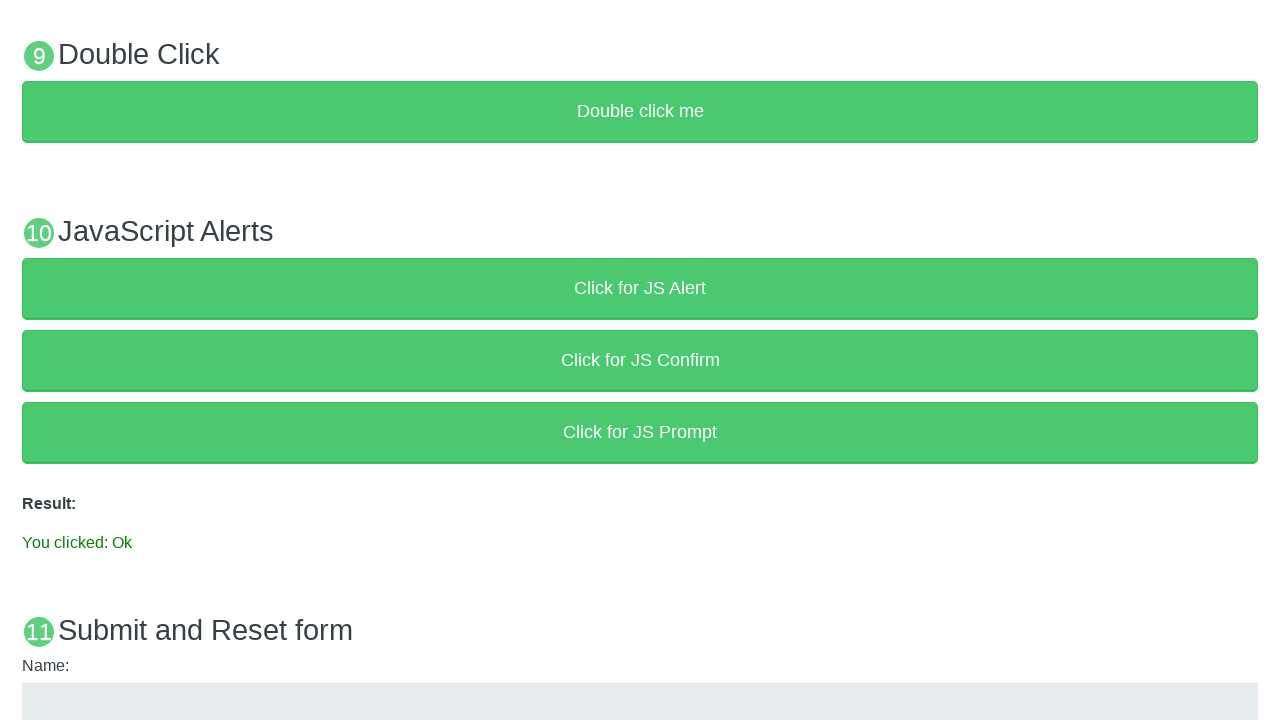

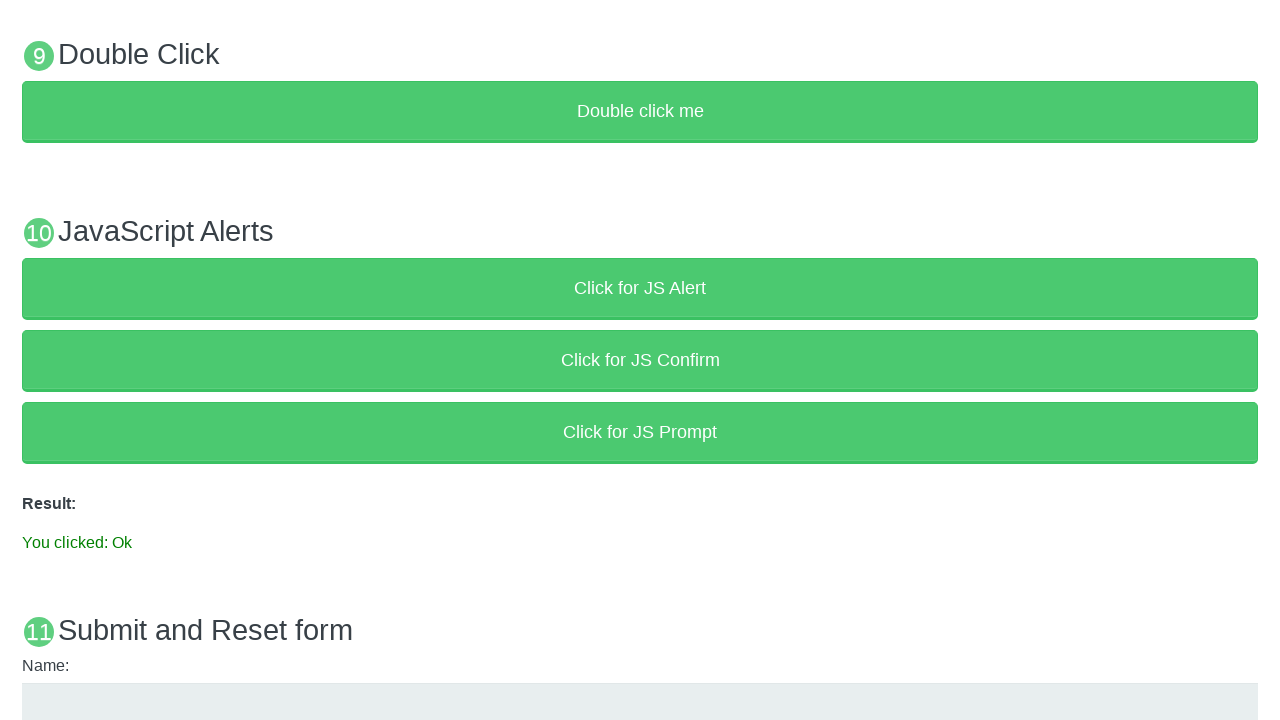